Tests browser navigation functionality by navigating between two websites and using browser back, forward, and refresh operations

Starting URL: https://rahulshettyacademy.com/

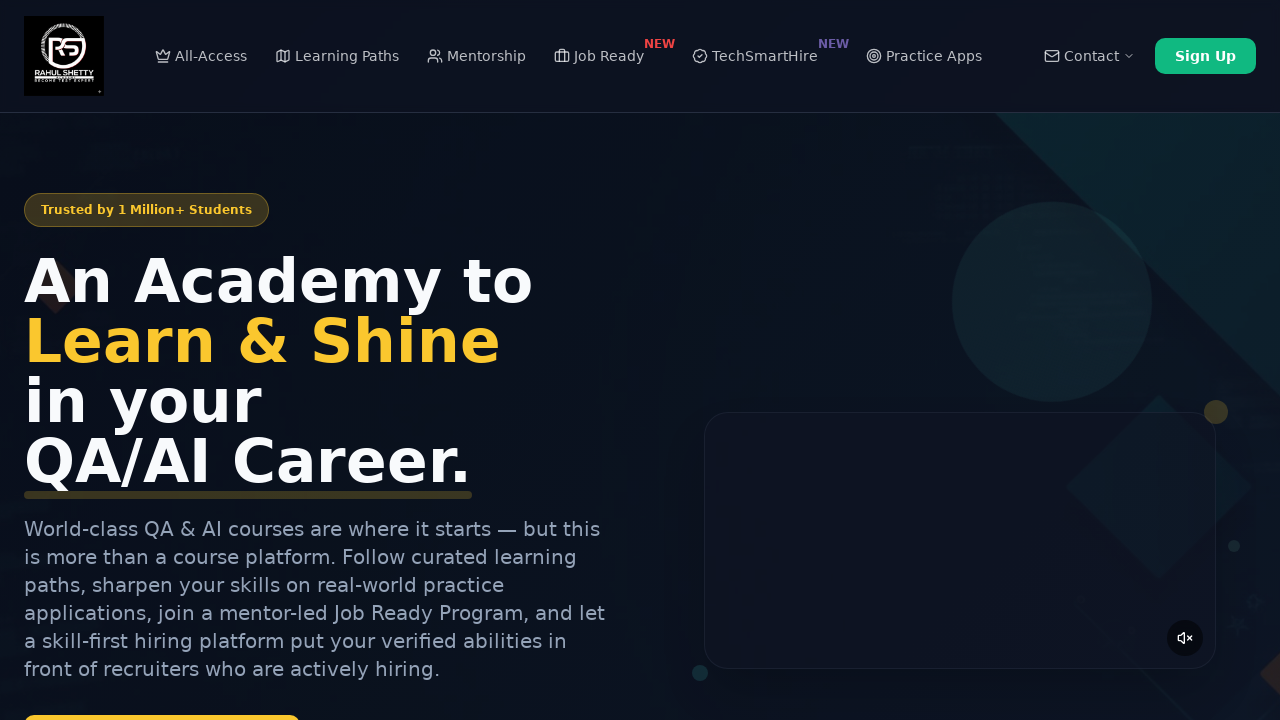

Navigated to Snapdeal website
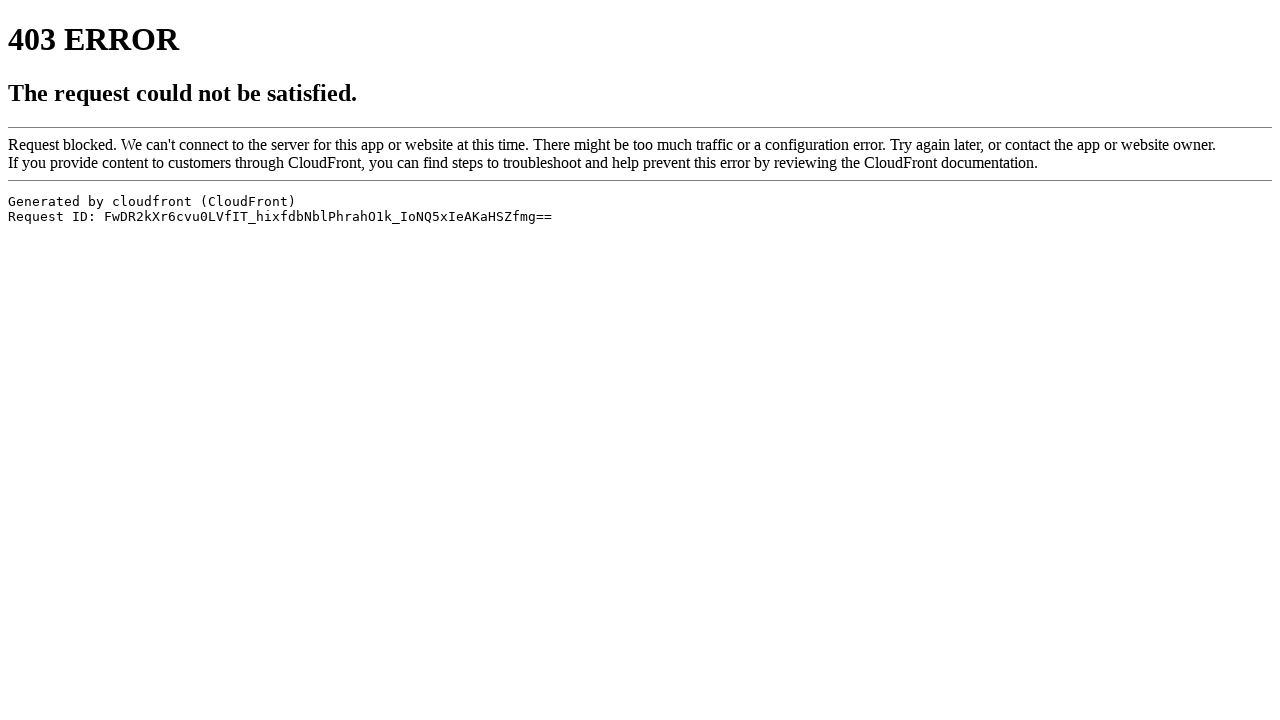

Navigated back to previous page (Rahul Shetty Academy)
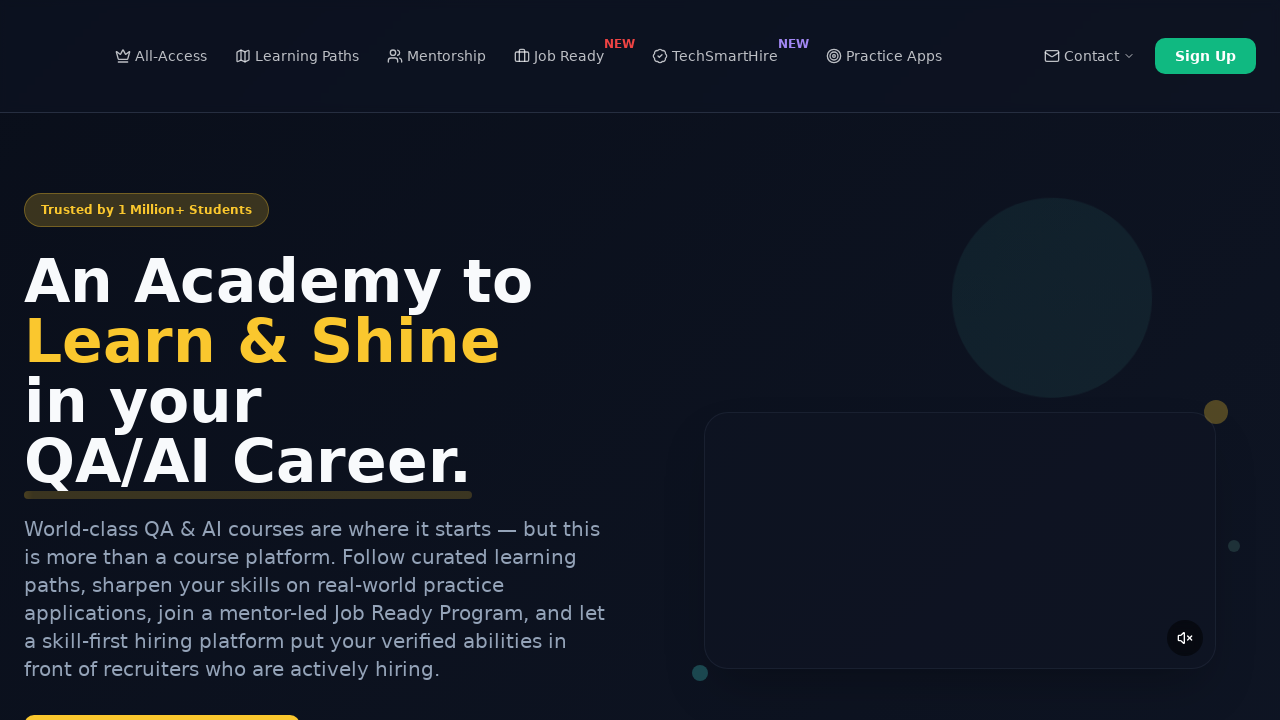

Navigated forward to Snapdeal
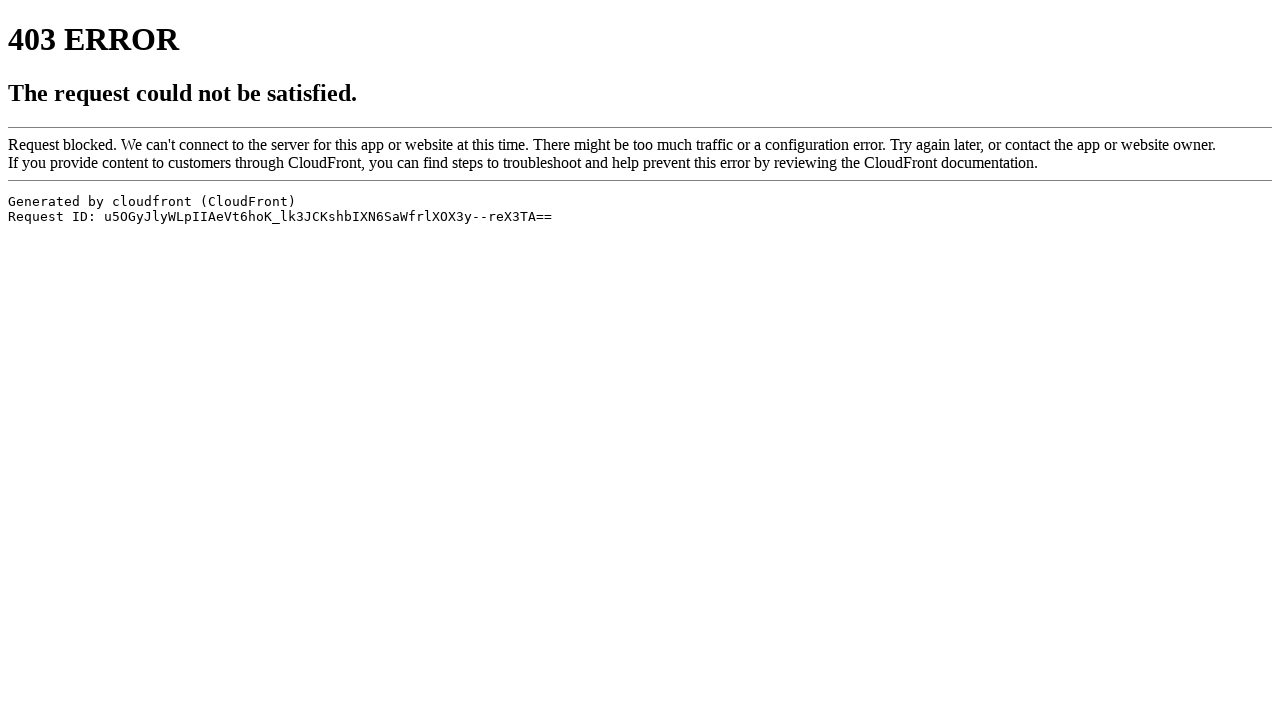

Refreshed the current page
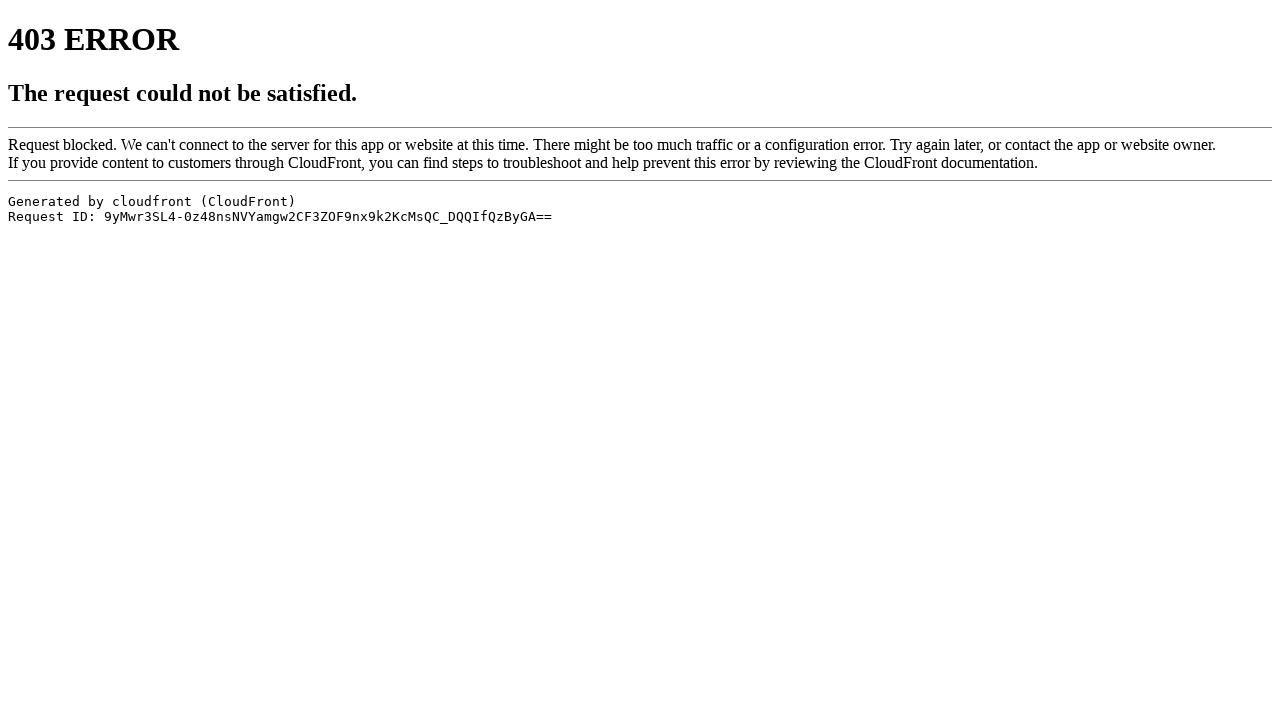

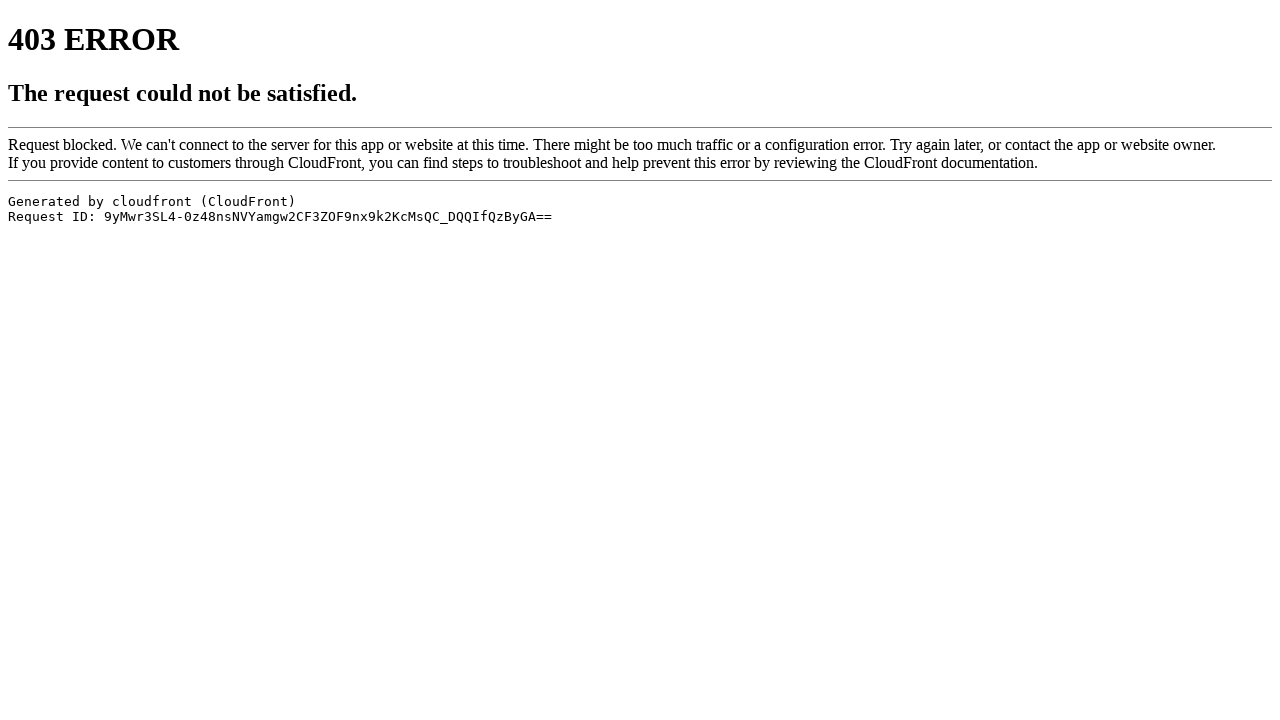